Tests the search functionality by searching for a book and then navigating back to the main page

Starting URL: https://www.sharelane.com/cgi-bin/register.py

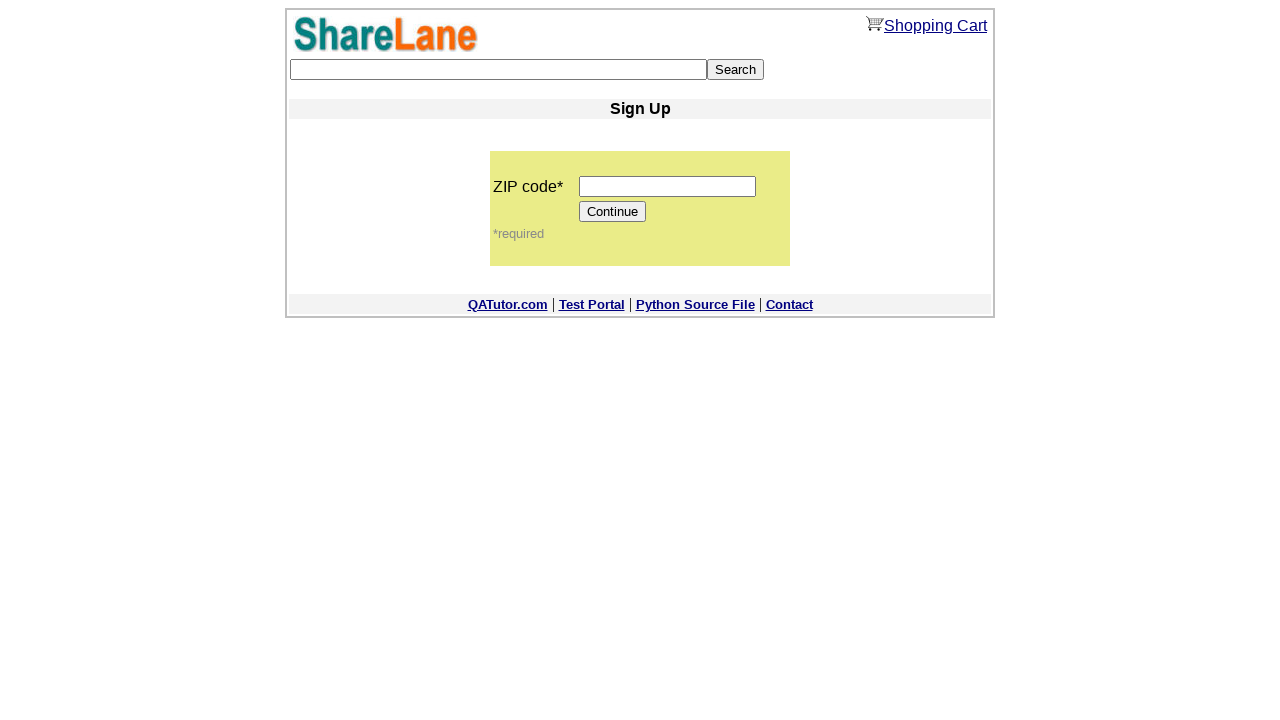

Filled search field with 'Mark Twain' on input[name='keyword']
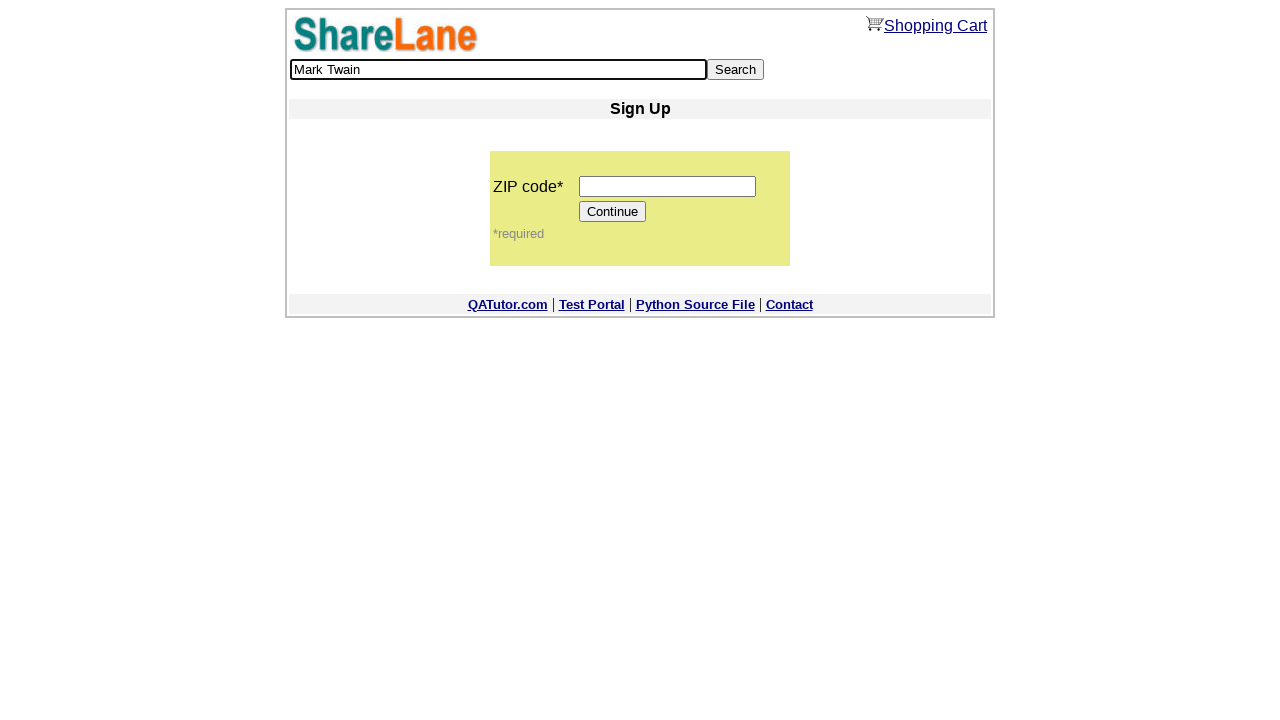

Clicked Search button to search for book at (736, 70) on input[value='Search']
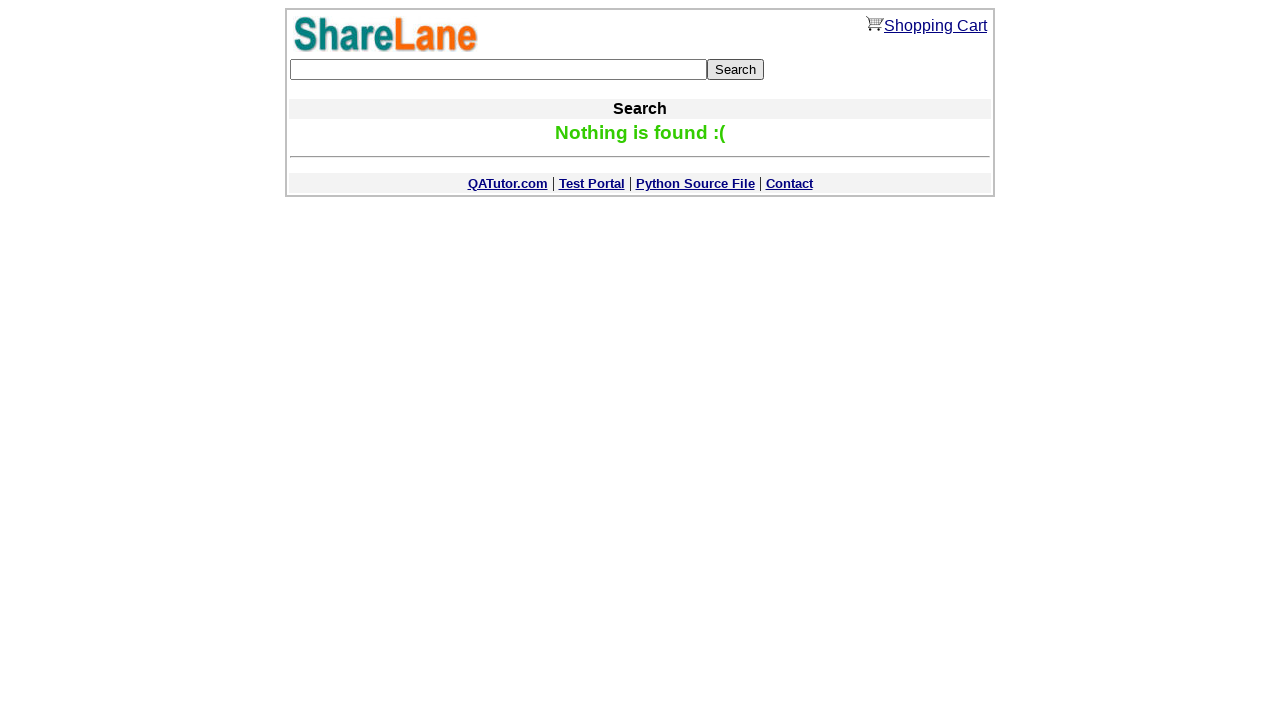

Clicked ShareLane logo to navigate back to main page at (386, 34) on a[href='./main.py']
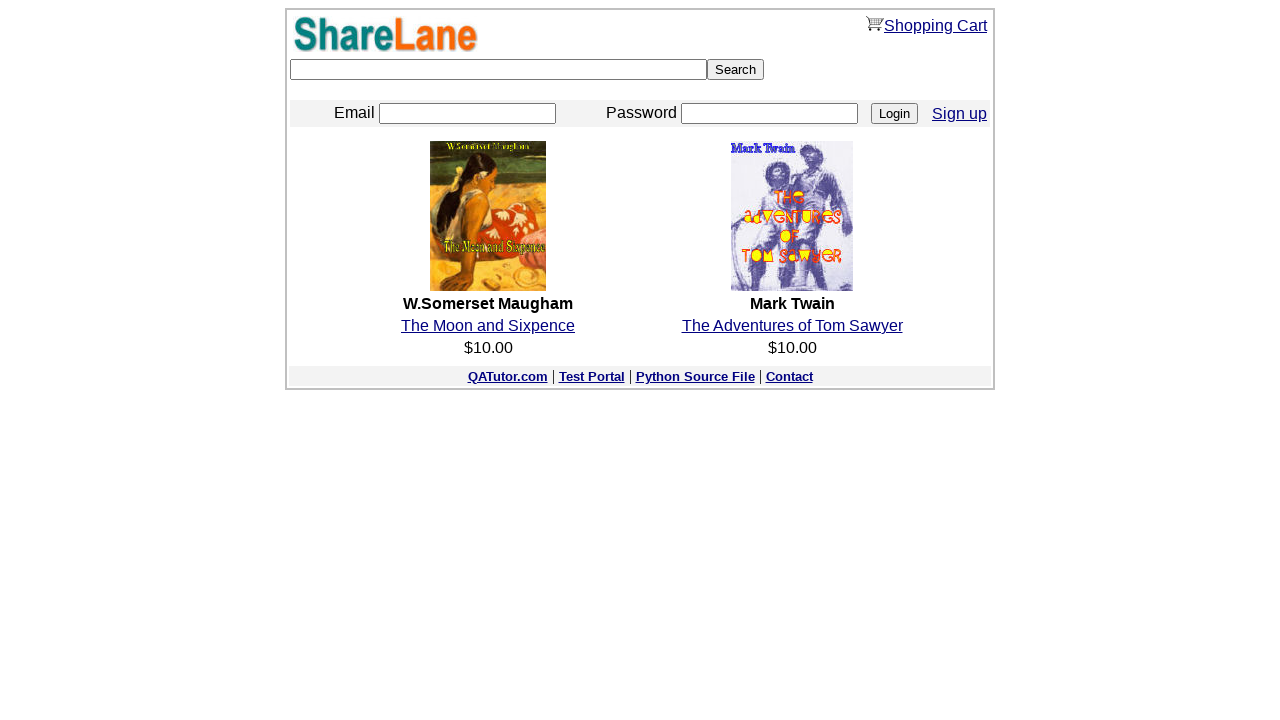

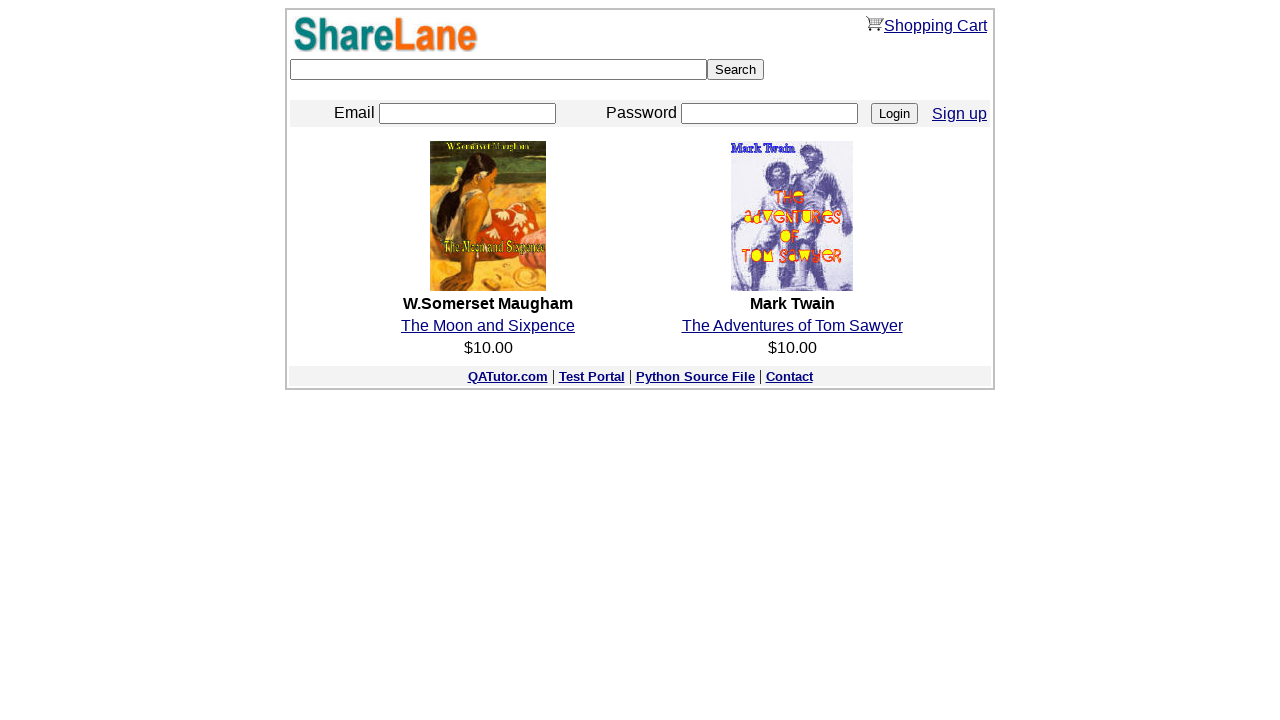